Tests file upload functionality by selecting a file for upload, submitting the form, and verifying the uploaded filename is displayed correctly on the confirmation page.

Starting URL: https://the-internet.herokuapp.com/upload

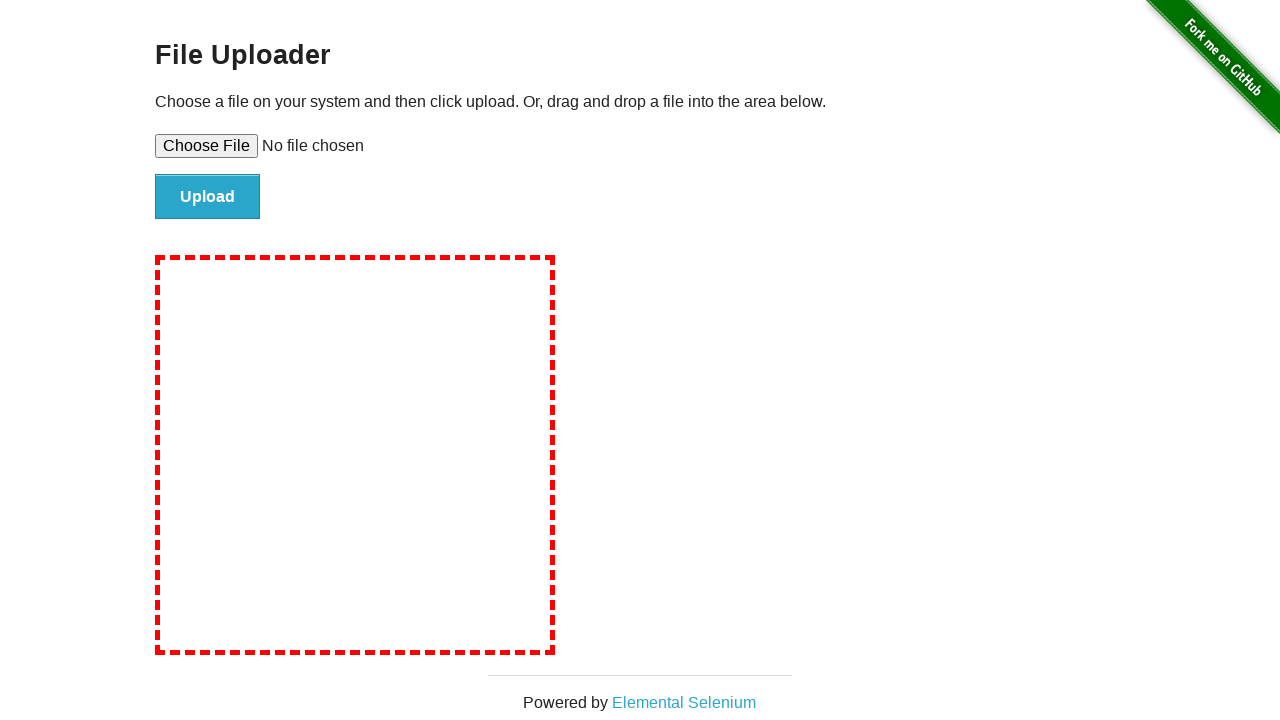

Created temporary test file for upload
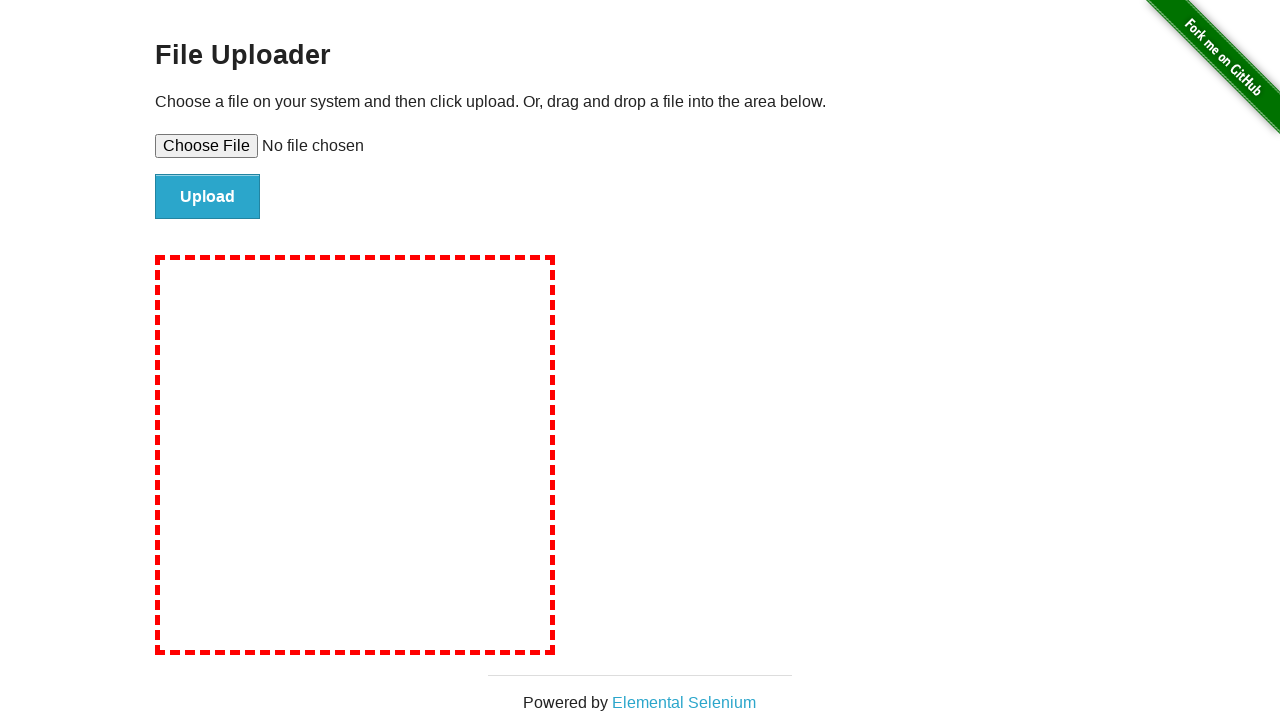

Selected file for upload using file input element
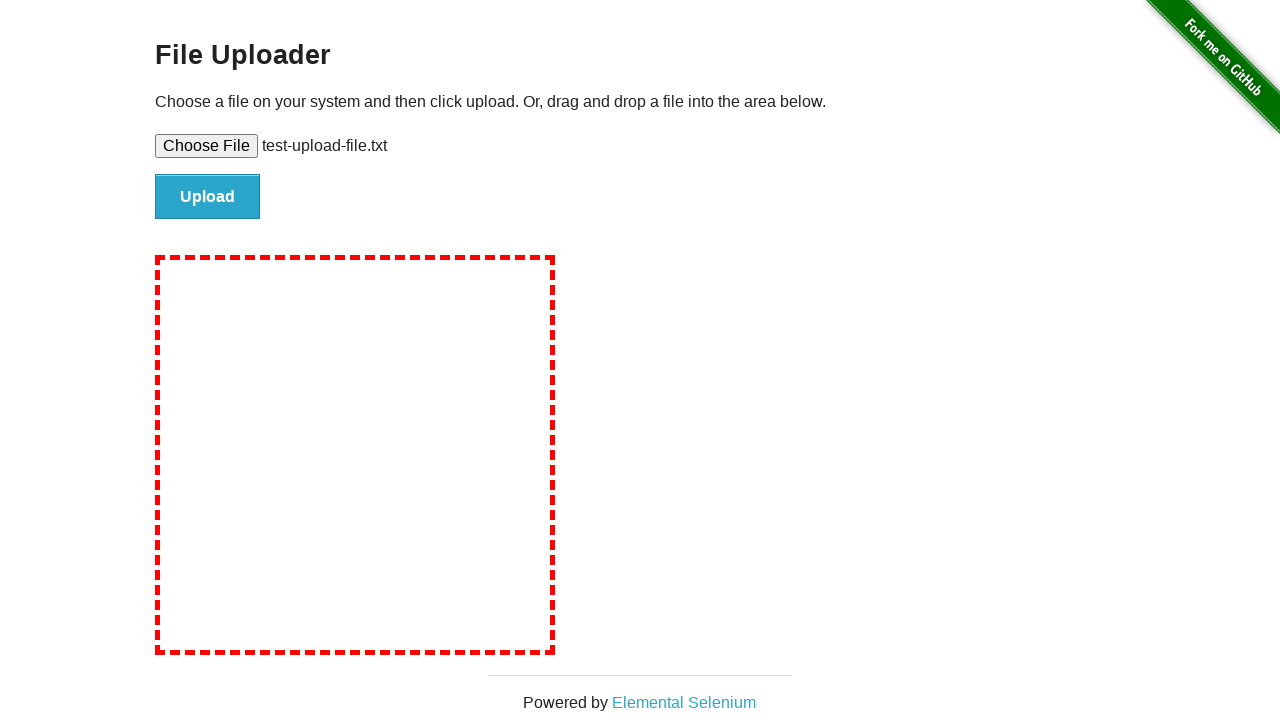

Clicked submit button to upload the file at (208, 197) on #file-submit
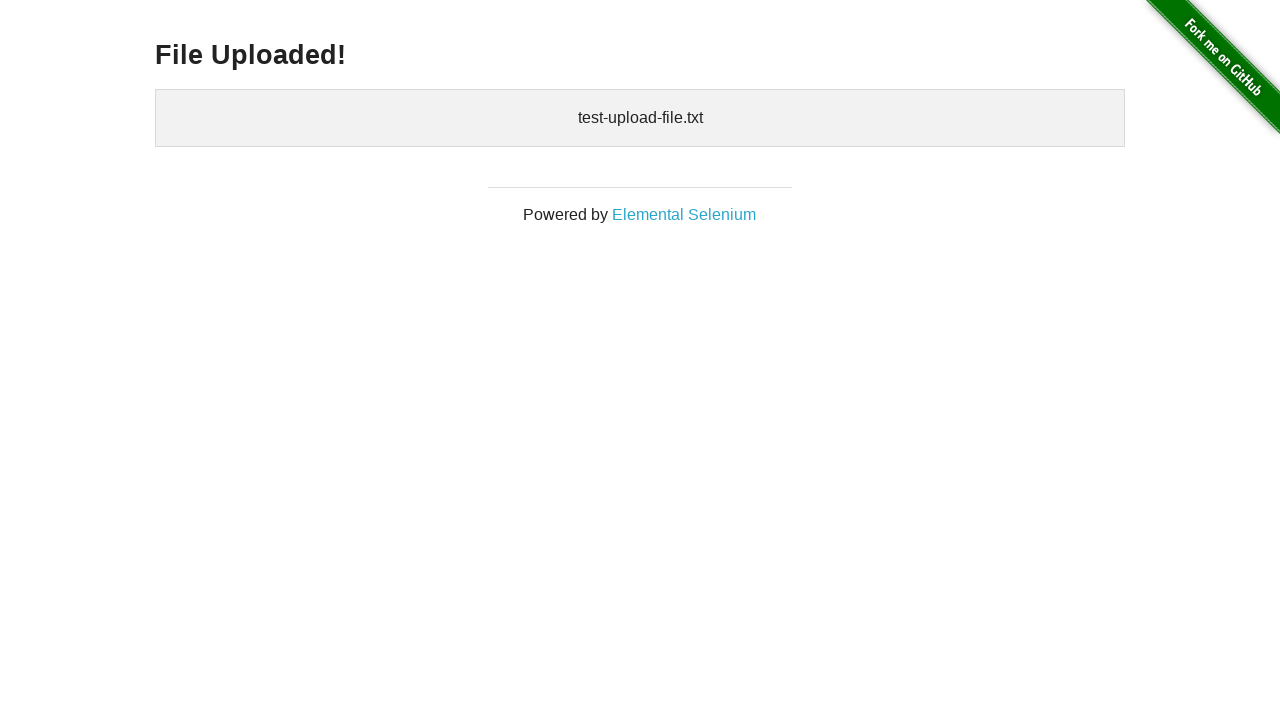

File upload completed and confirmation page loaded with uploaded files element
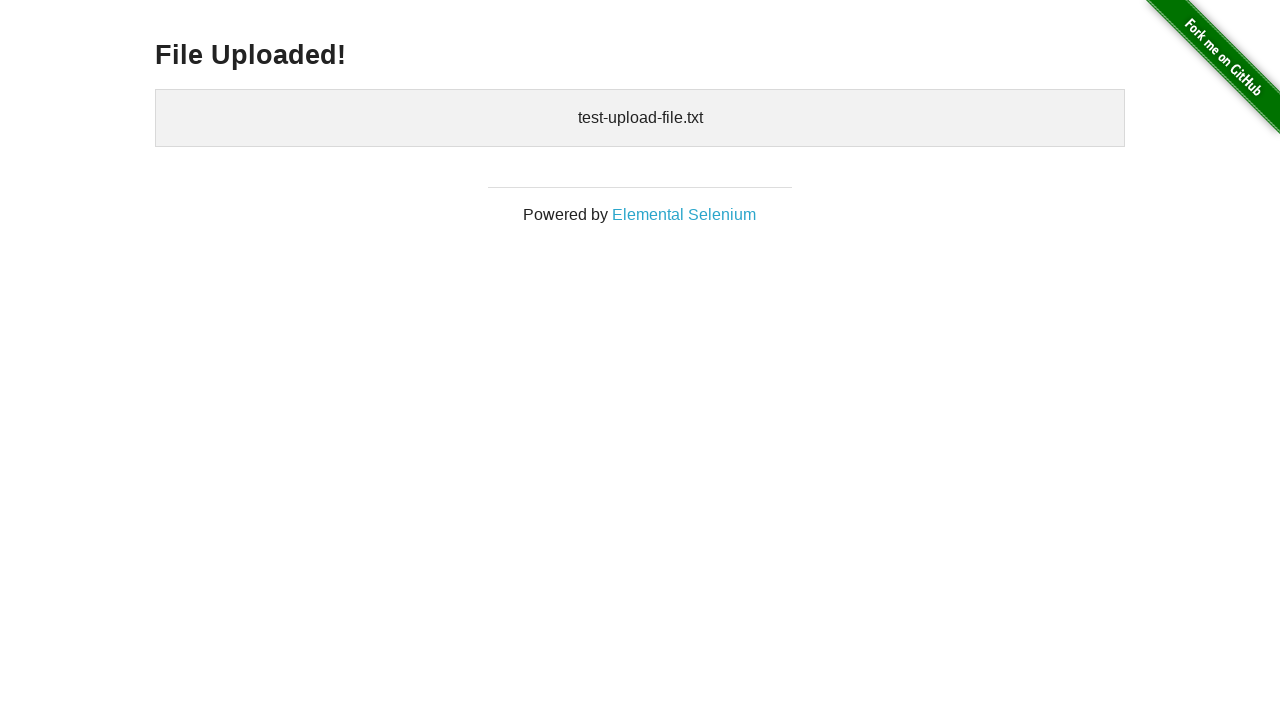

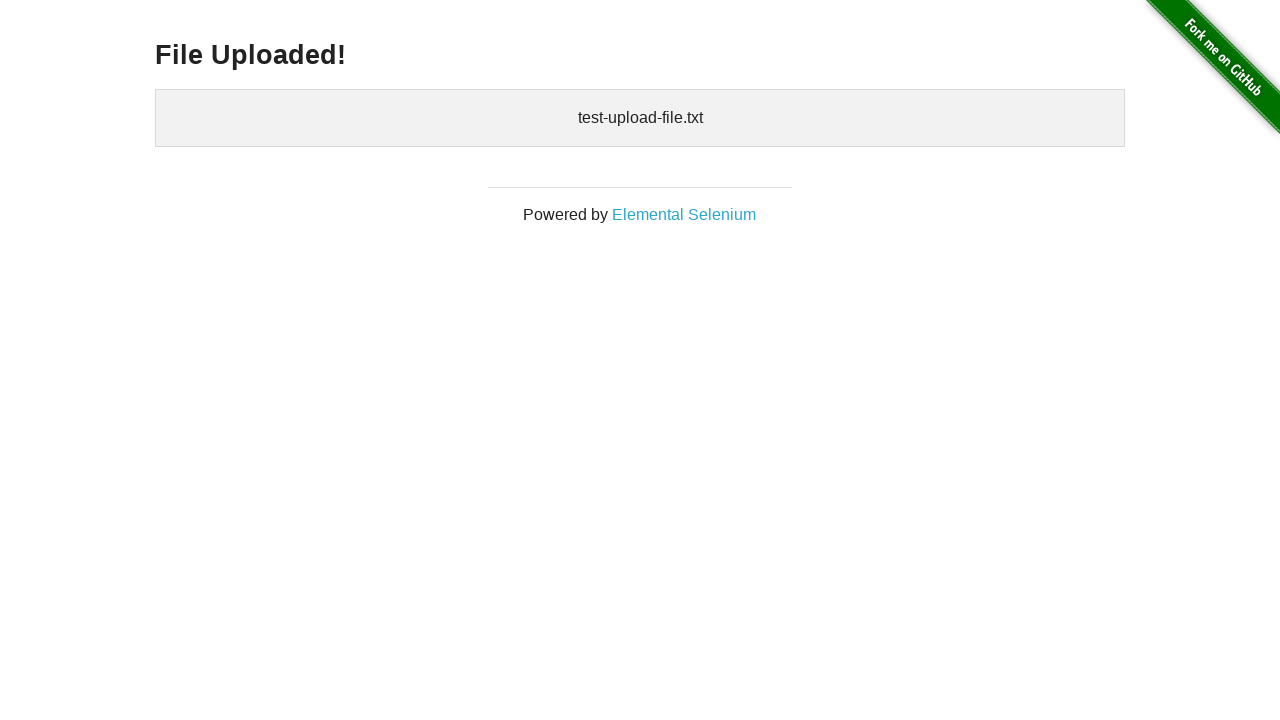